Tests the palindrome checker with a null character input

Starting URL: https://xndev.com/palindrome

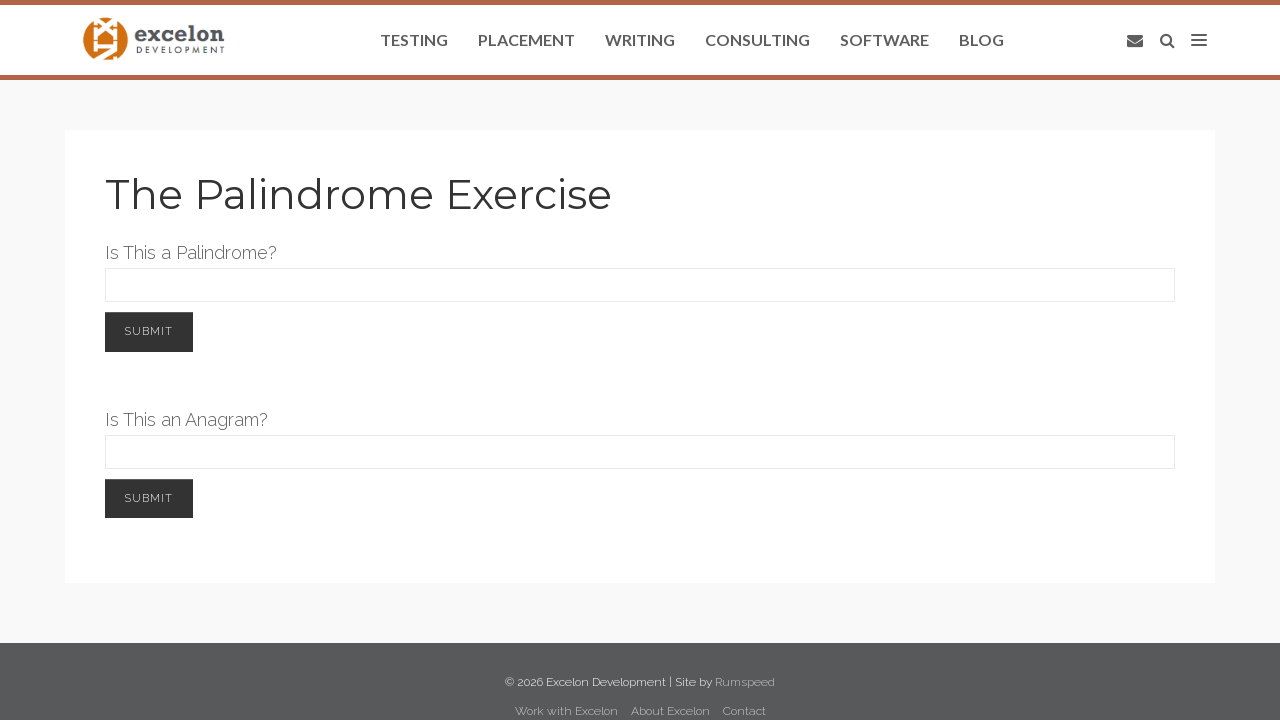

Filled input field with null character on #originalWord
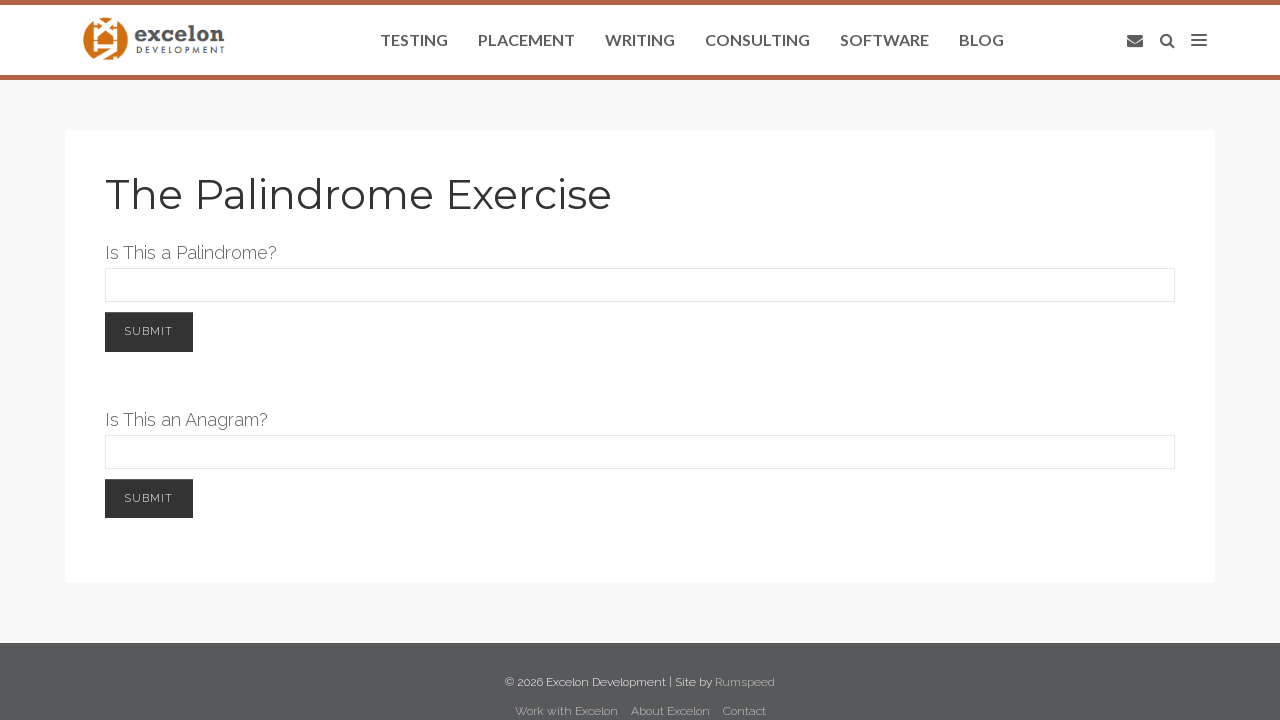

Clicked check button to test palindrome at (149, 332) on #button1
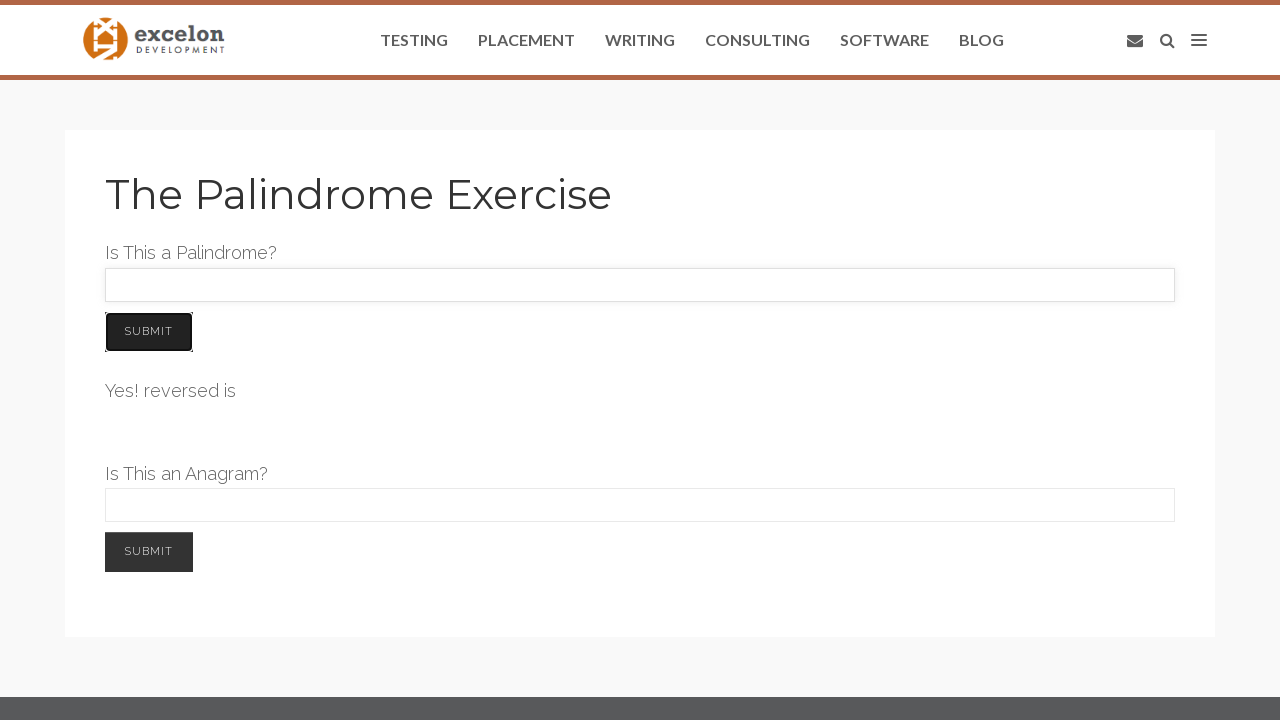

Waited 500ms for result to display
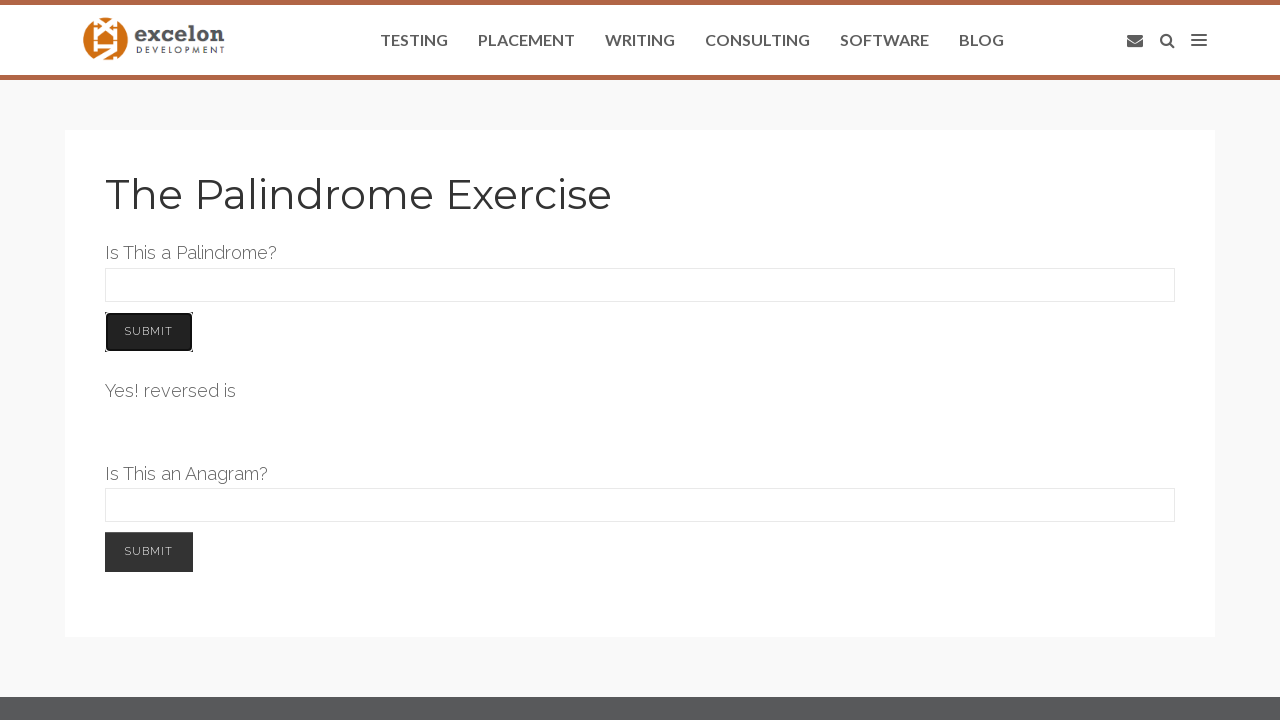

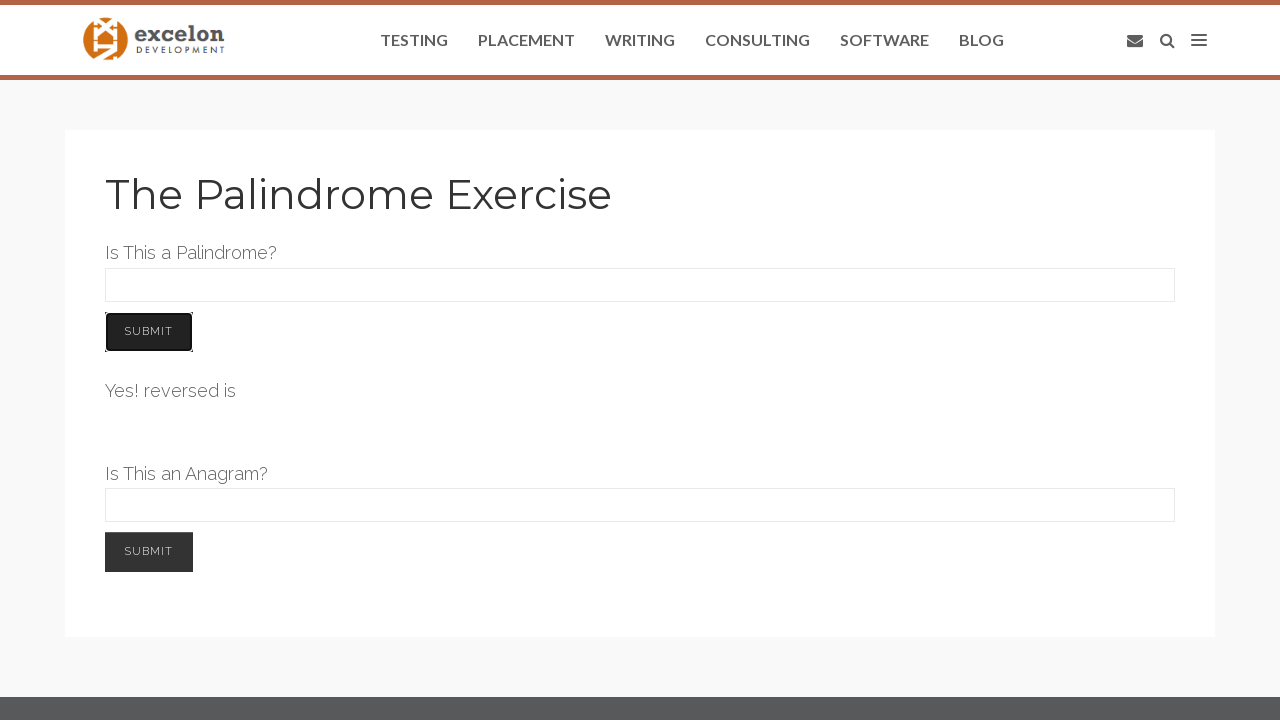